Tests form submission using Enter key after filling email and password fields

Starting URL: https://beksar-yernar.web.app/

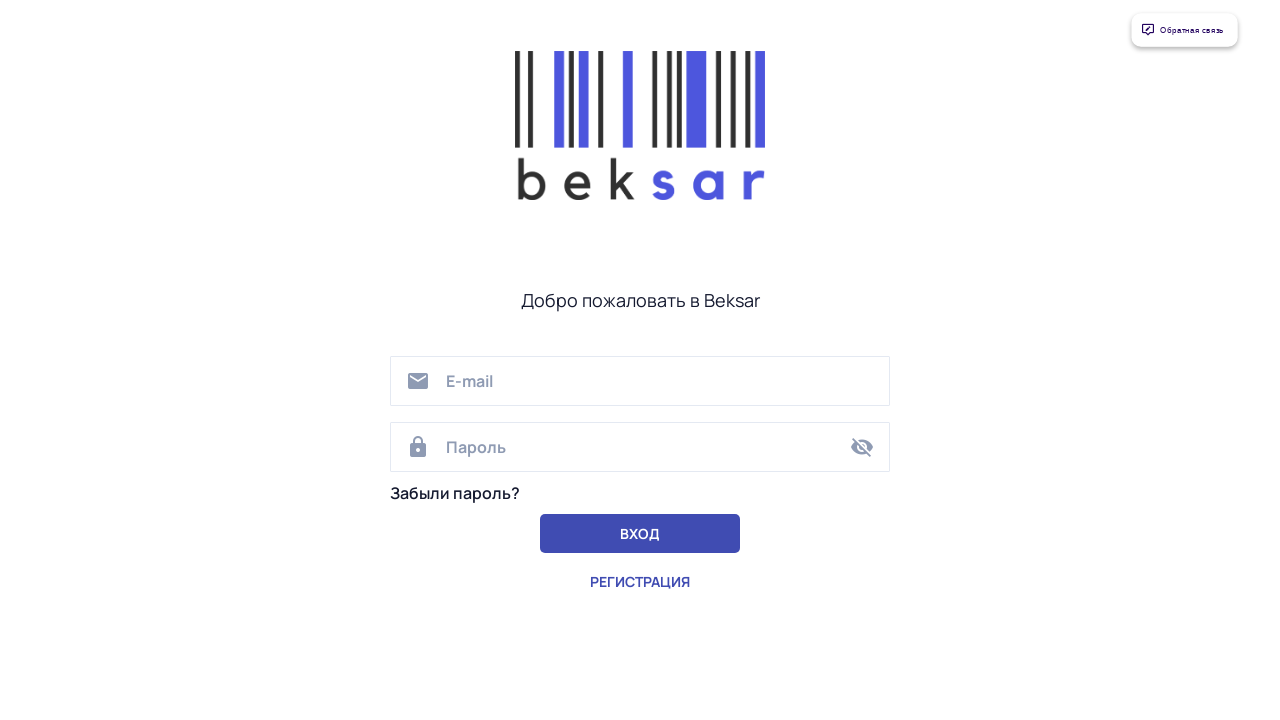

Filled email field with user_test@example.com on input[type="email"]
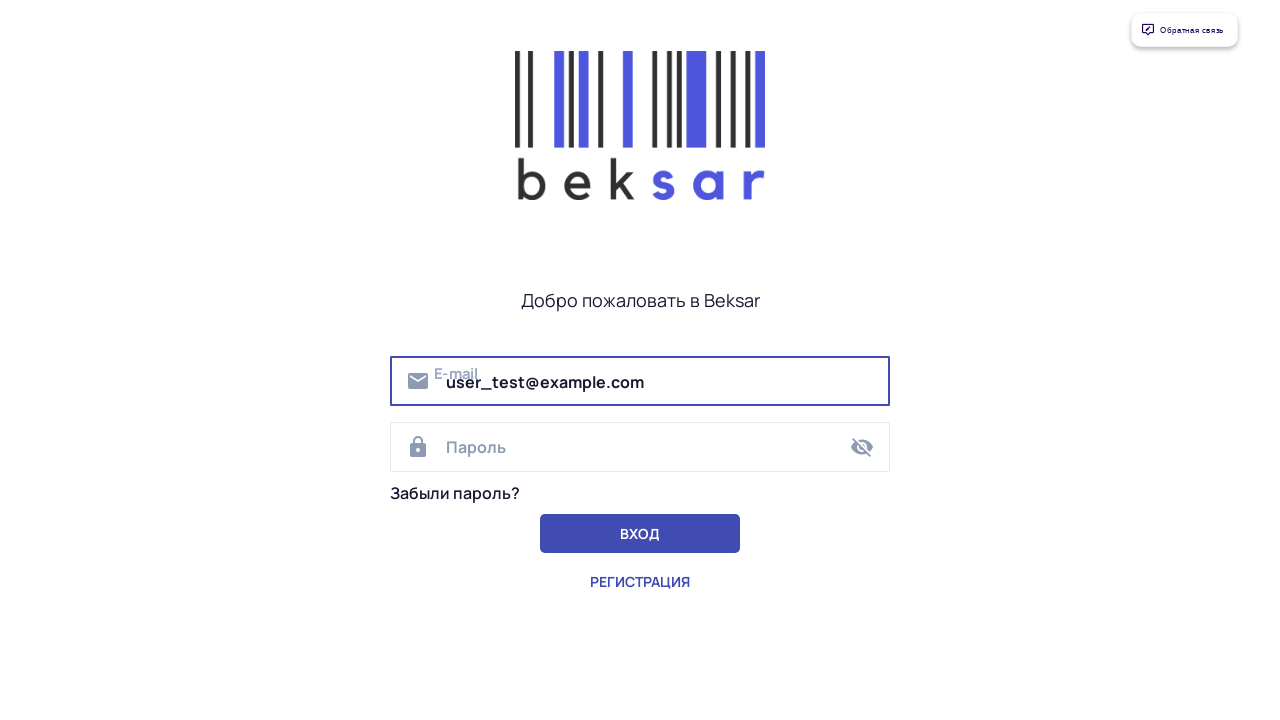

Filled password field with TestPassword456 on input[type="password"]
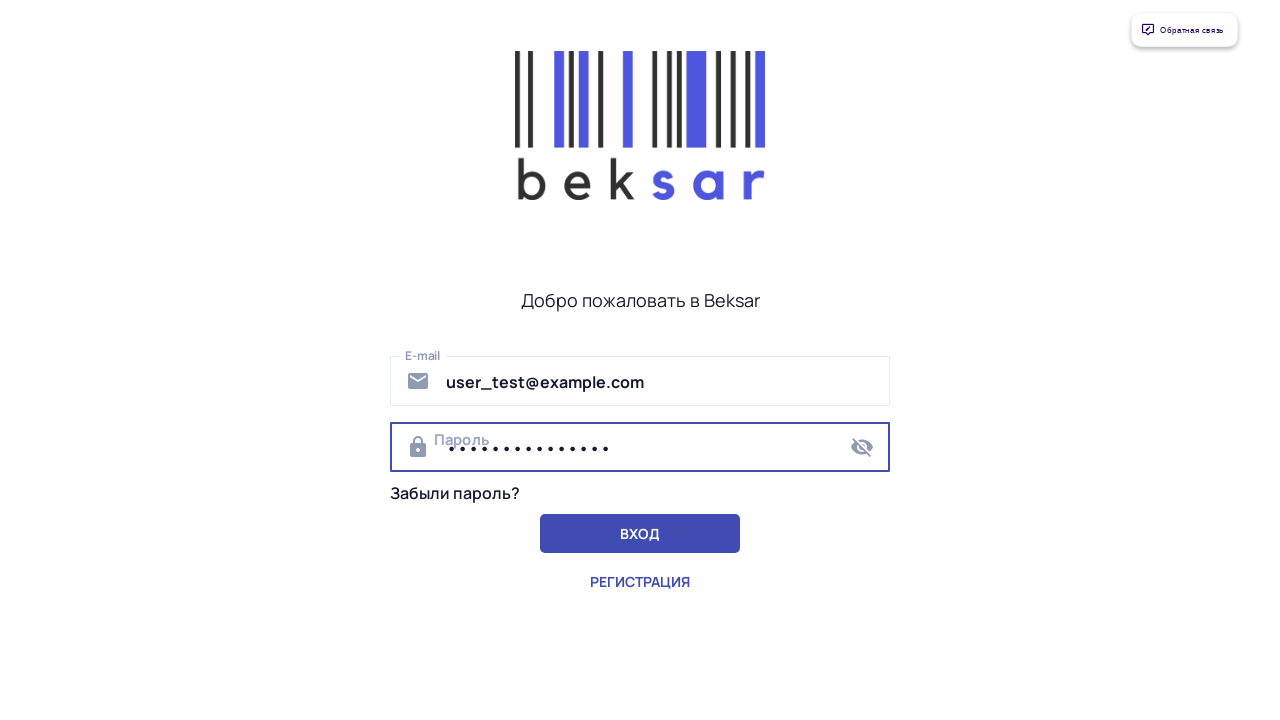

Pressed Enter key to submit form on input[type="password"]
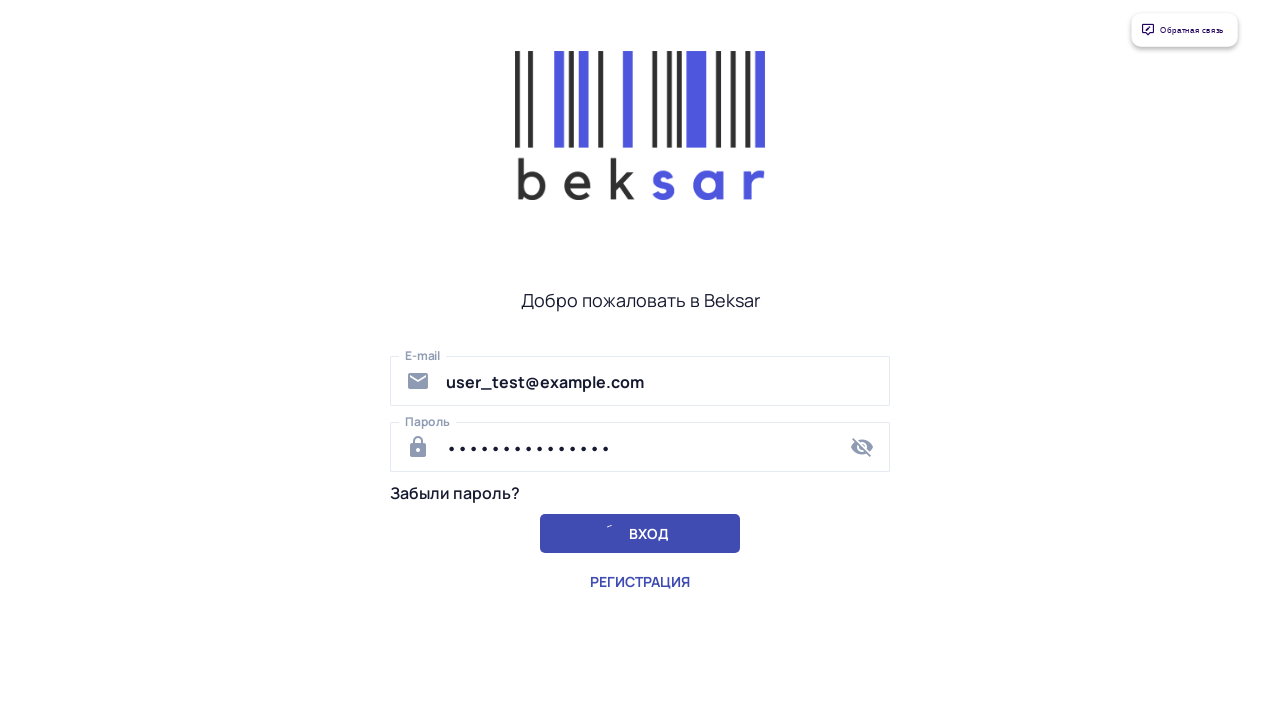

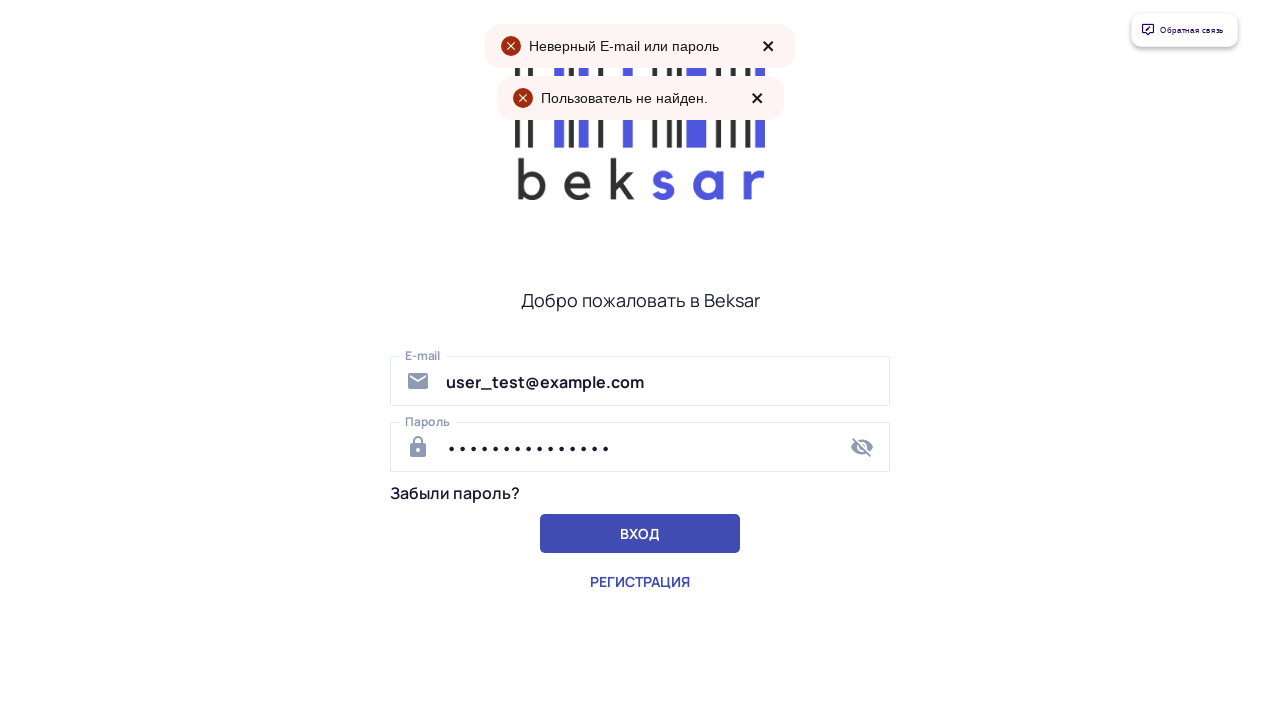